Tests modal dialog functionality by clicking a button to open a modal and then clicking to close it using JavaScript execution

Starting URL: https://formy-project.herokuapp.com/modal

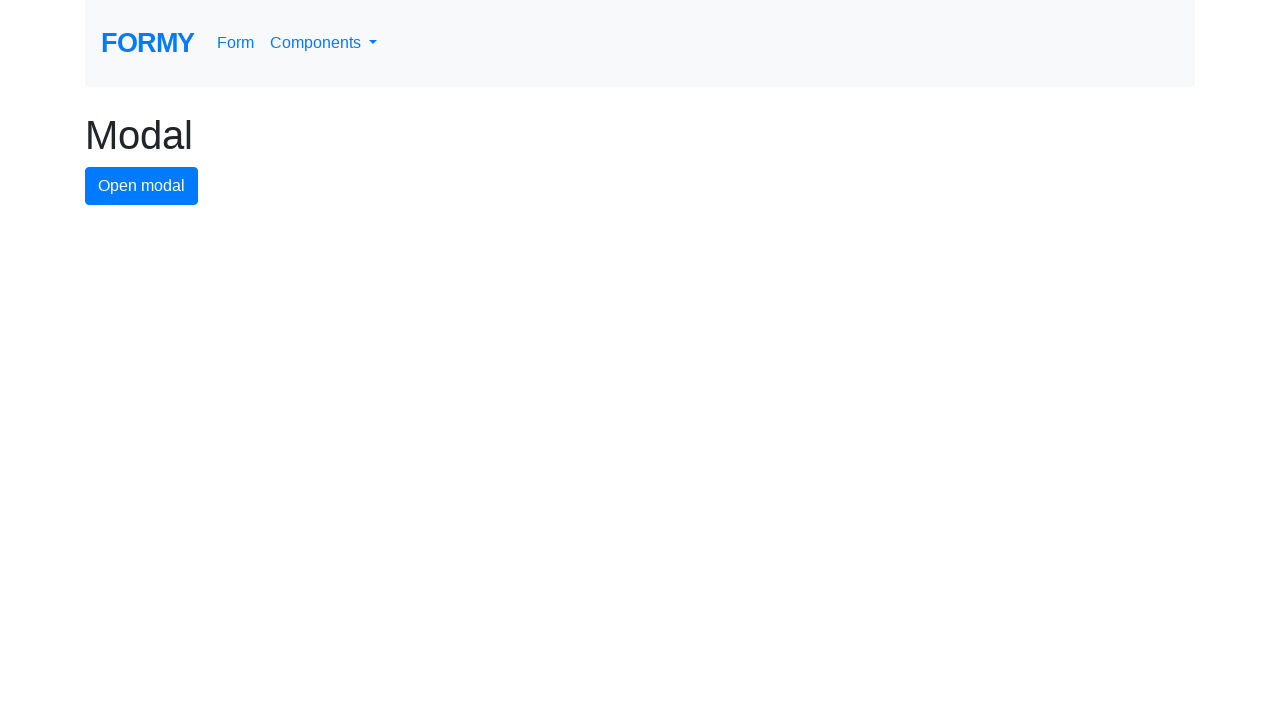

Clicked modal button to open the modal dialog at (142, 186) on #modal-button
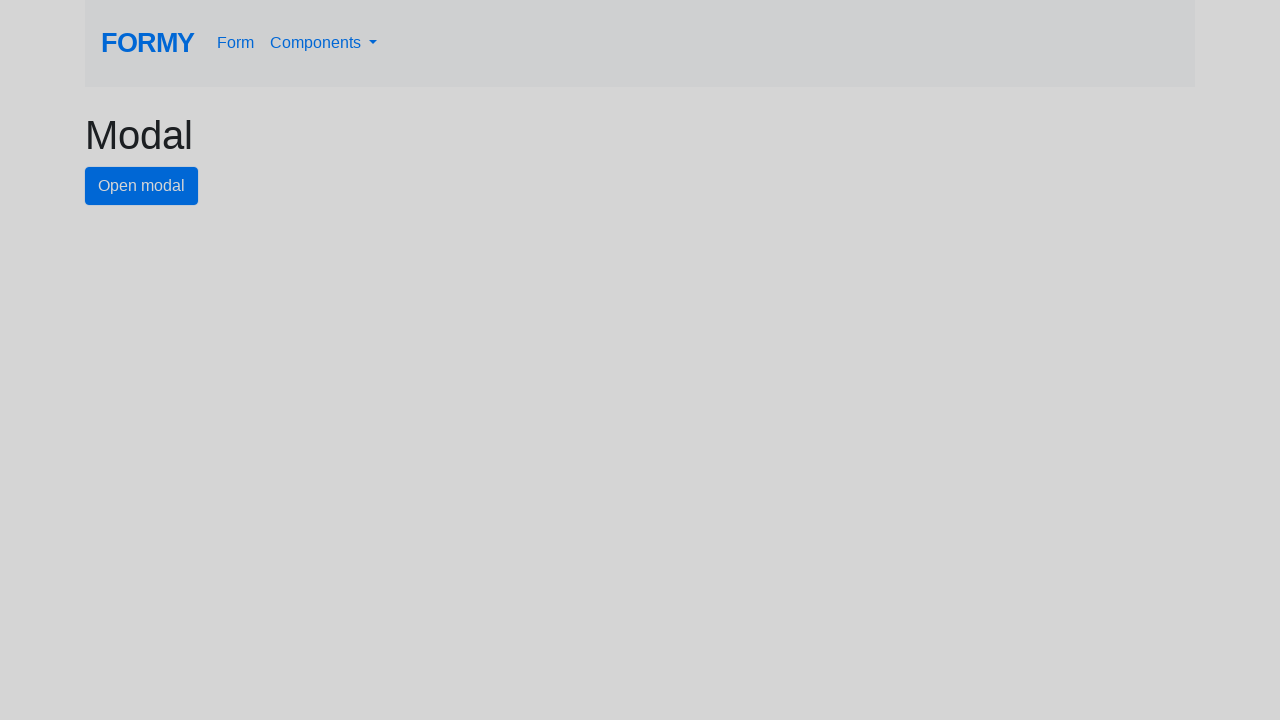

Modal dialog appeared with close button visible
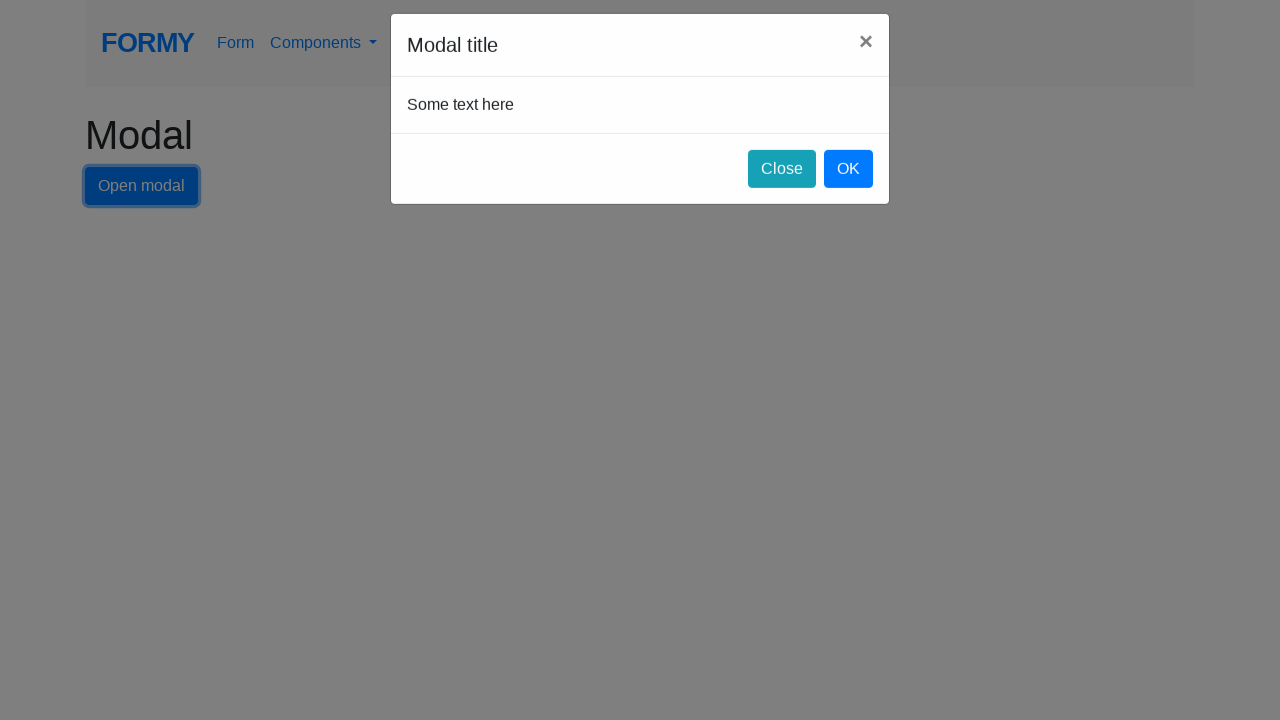

Clicked close button to close the modal dialog at (782, 184) on #close-button
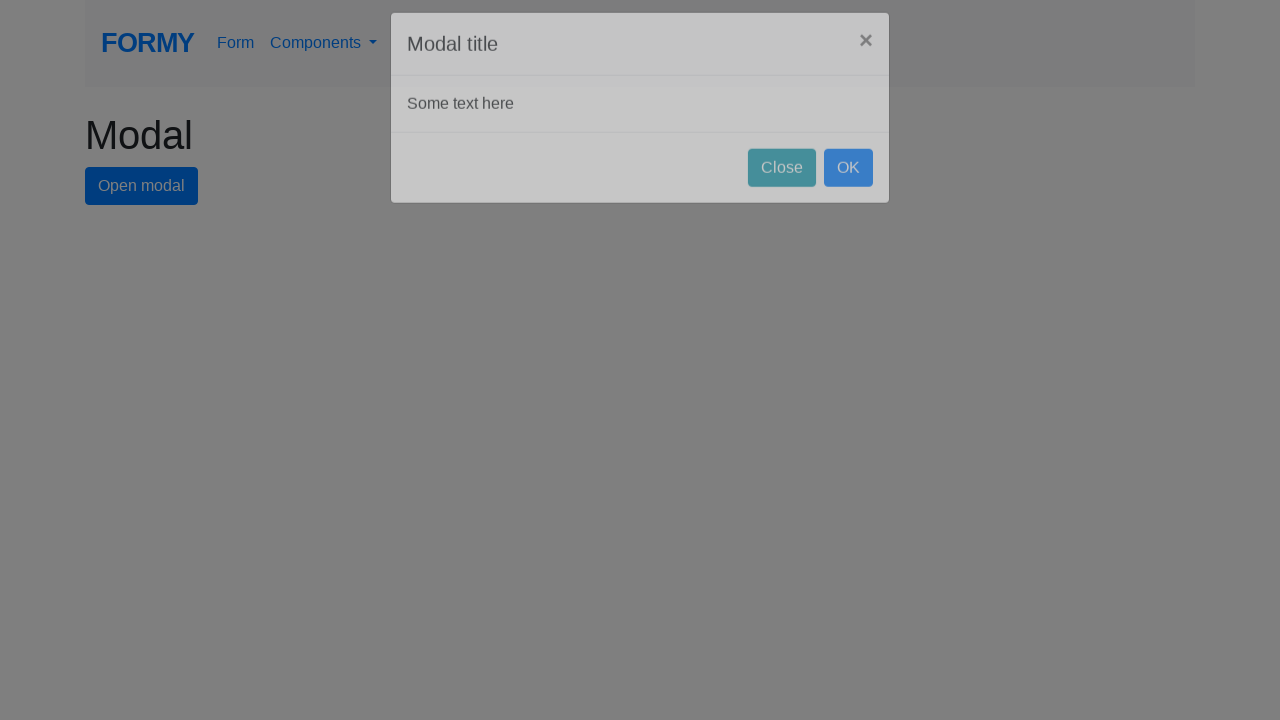

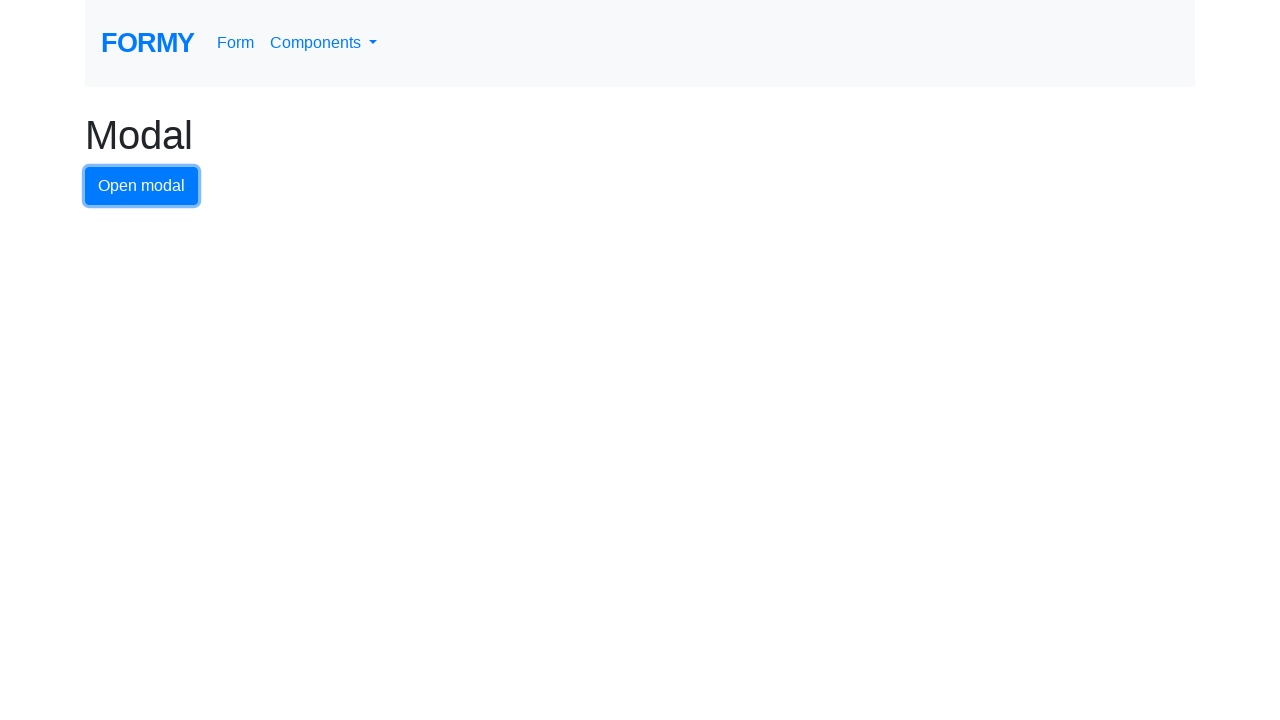